Tests the RIT Tiger Center class search functionality by selecting a term from a dropdown, entering a class name in the search field, clicking the search button, and waiting for results to load.

Starting URL: https://tigercenter.rit.edu/tigerCenterApp/api/class-search

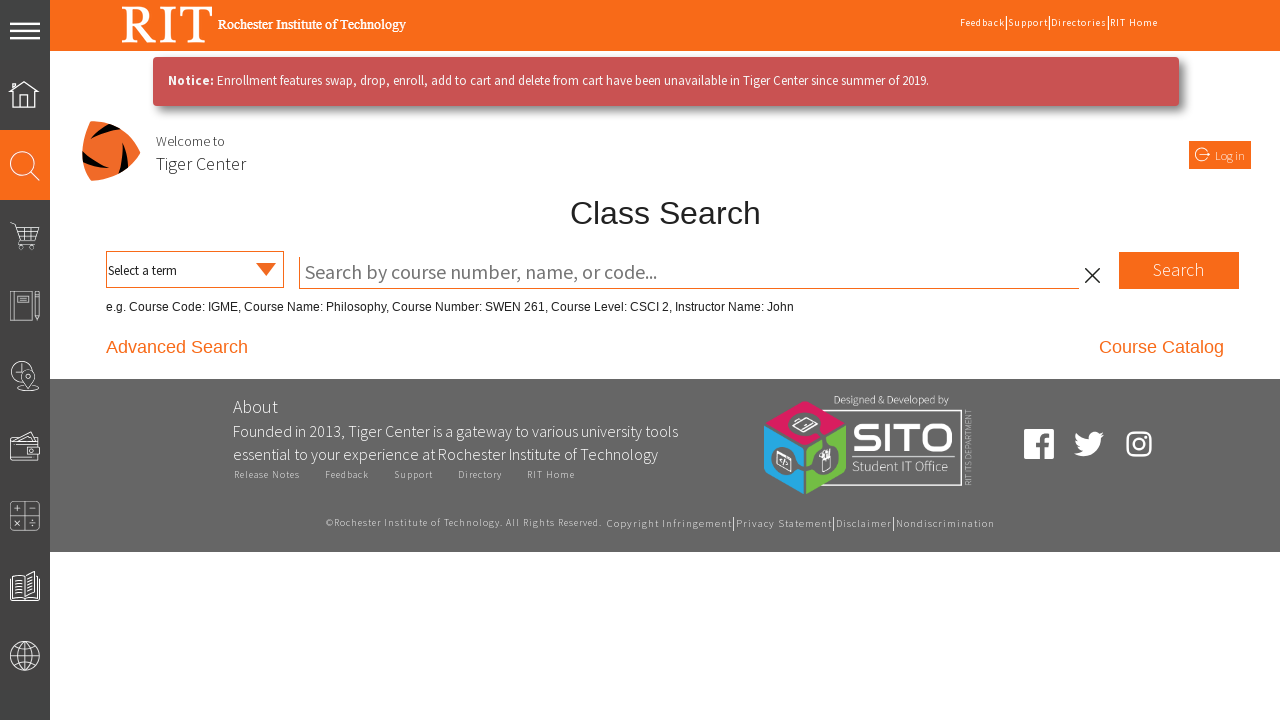

Waited for page to load
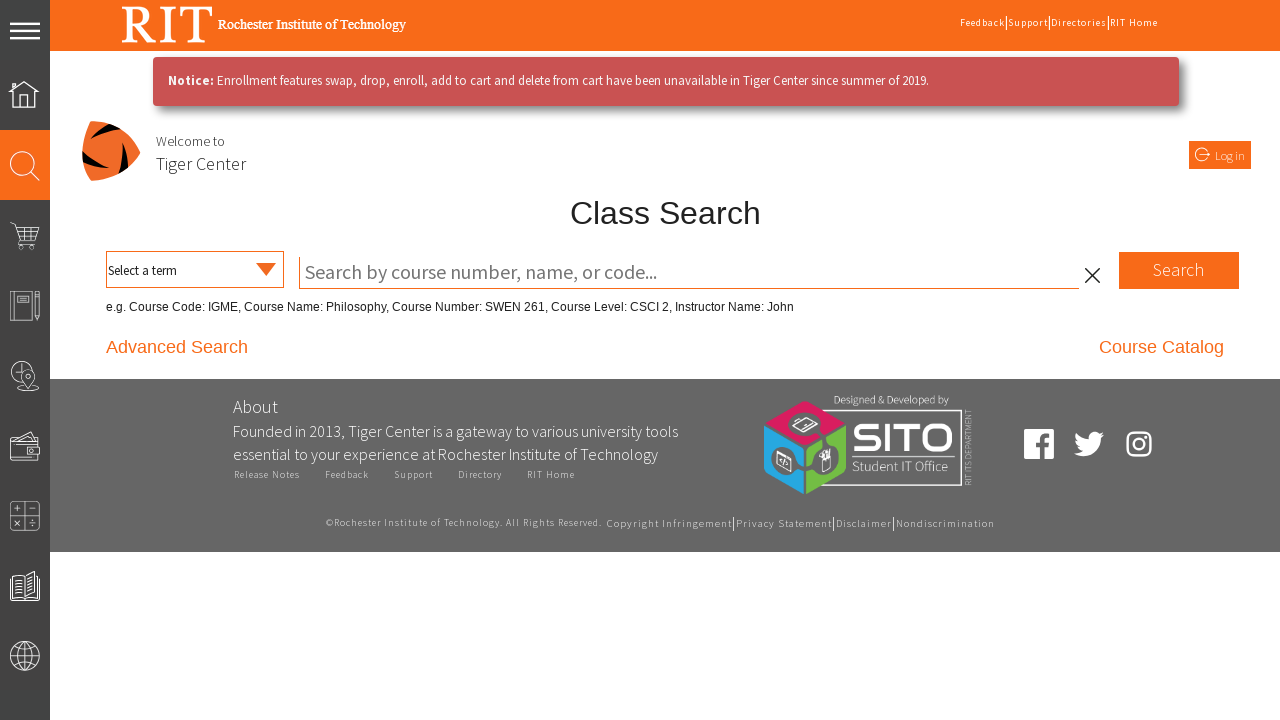

Clicked term dropdown to open at (183, 271) on select >> nth=0
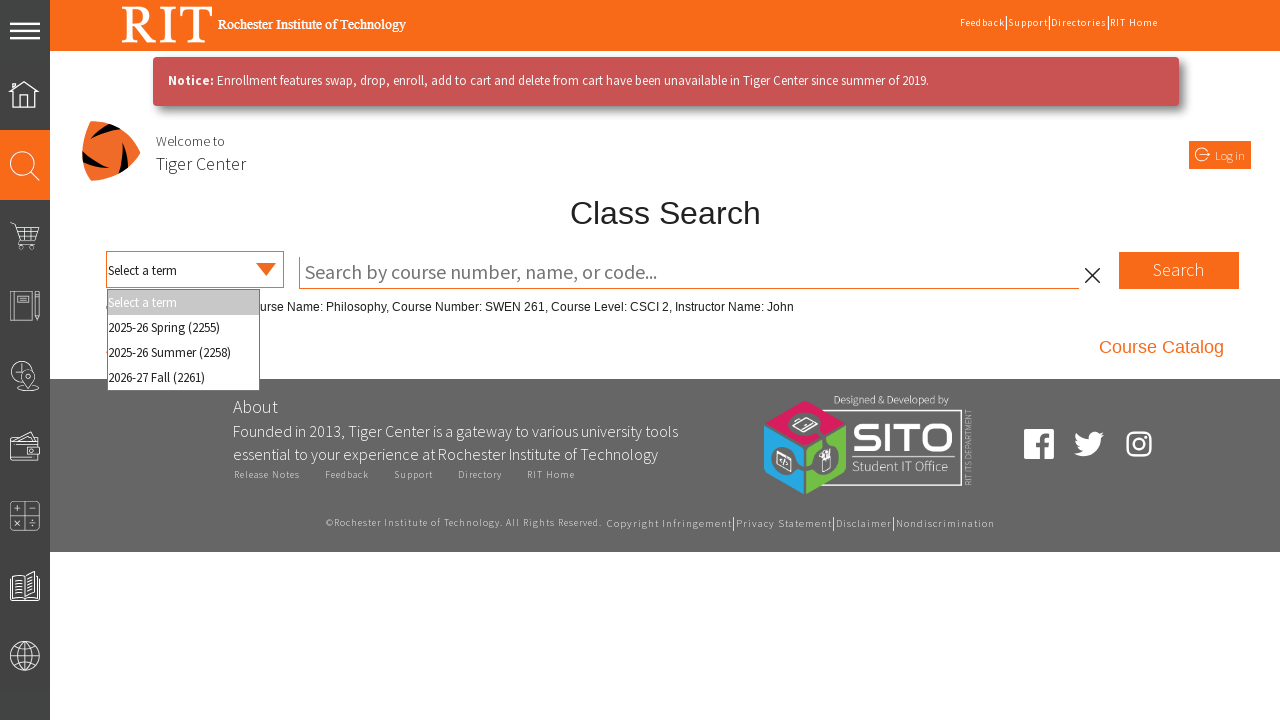

Pressed ArrowDown to navigate to next term option
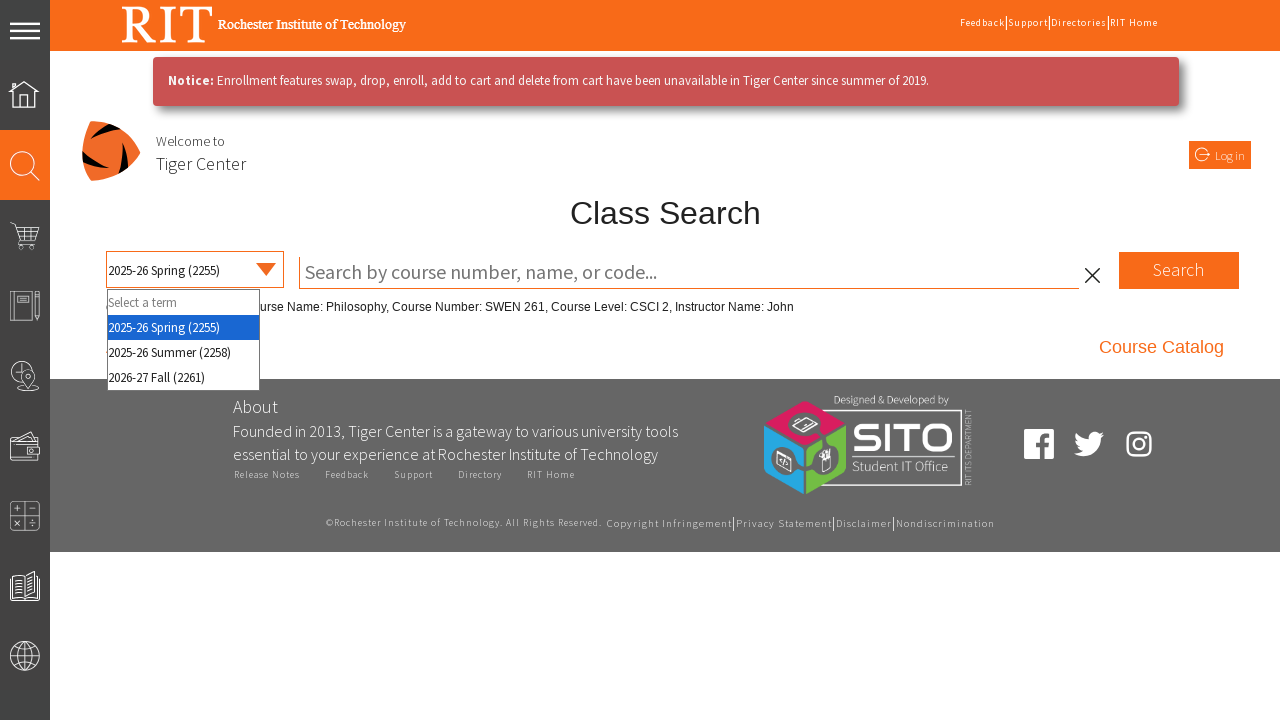

Pressed Enter to select term option
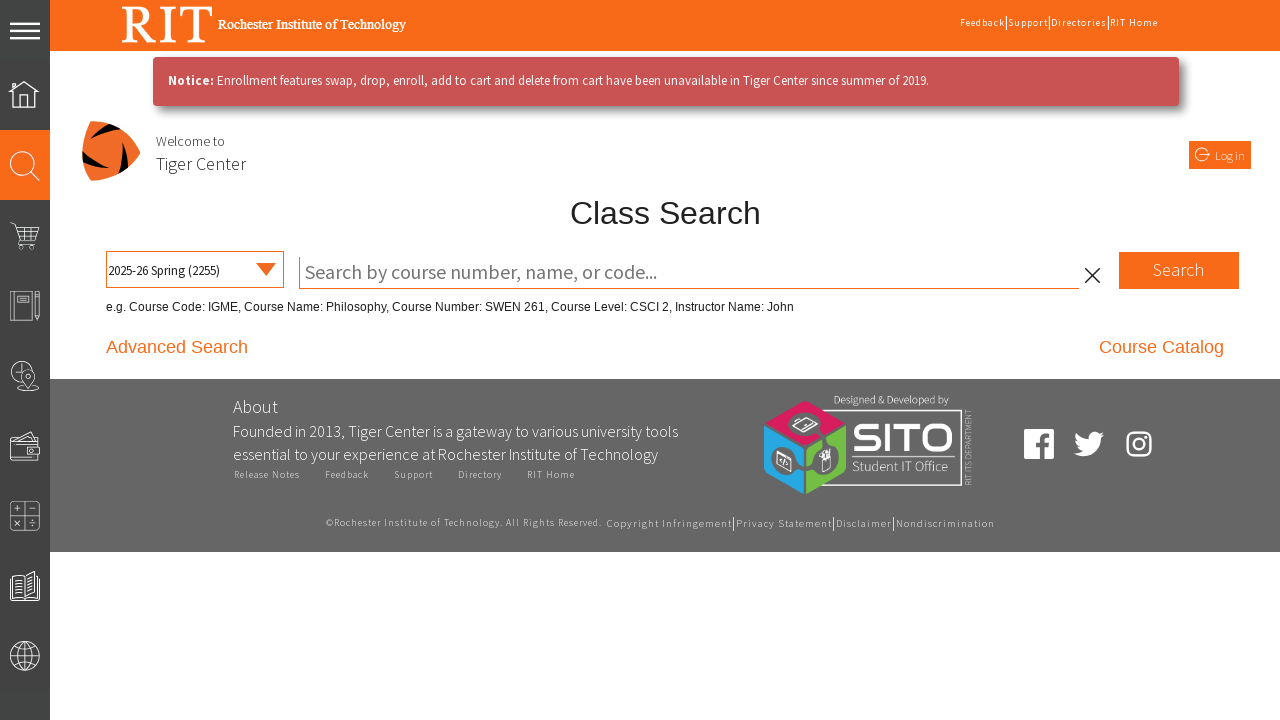

Clicked on class search input field at (689, 273) on #ng2Completer input >> nth=0
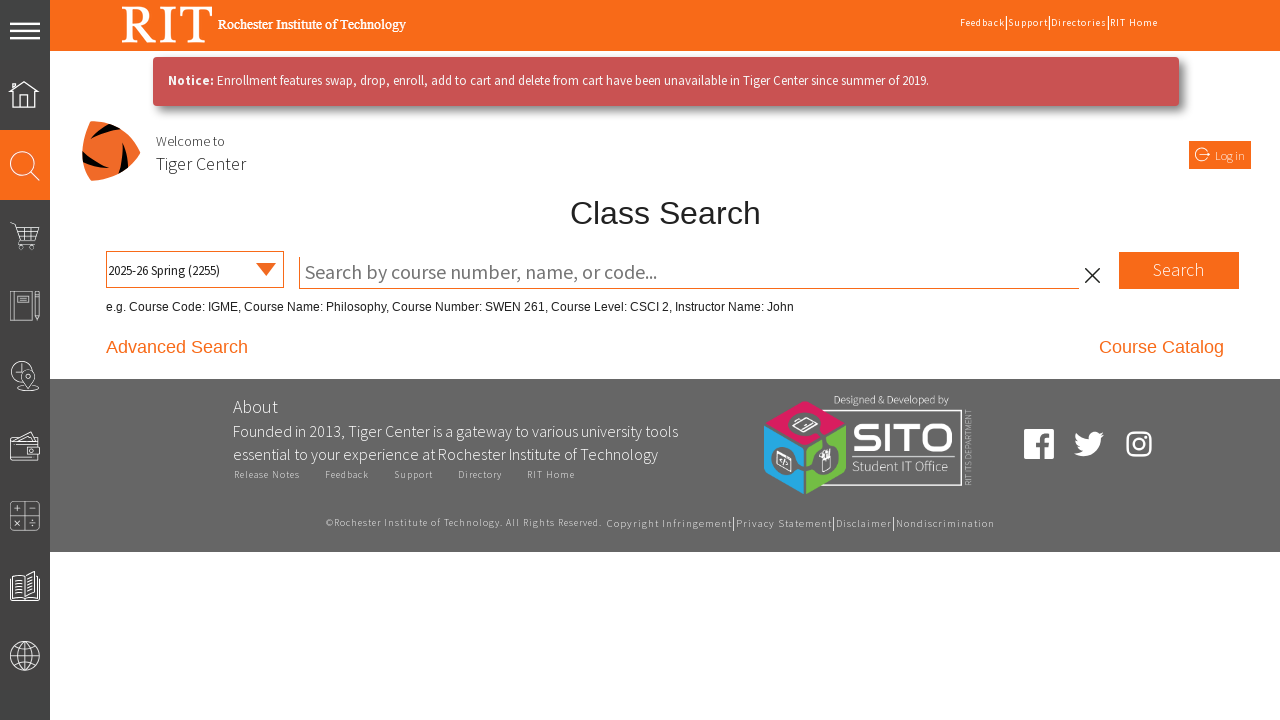

Entered 'SWEN-352' in class search field on #ng2Completer input >> nth=0
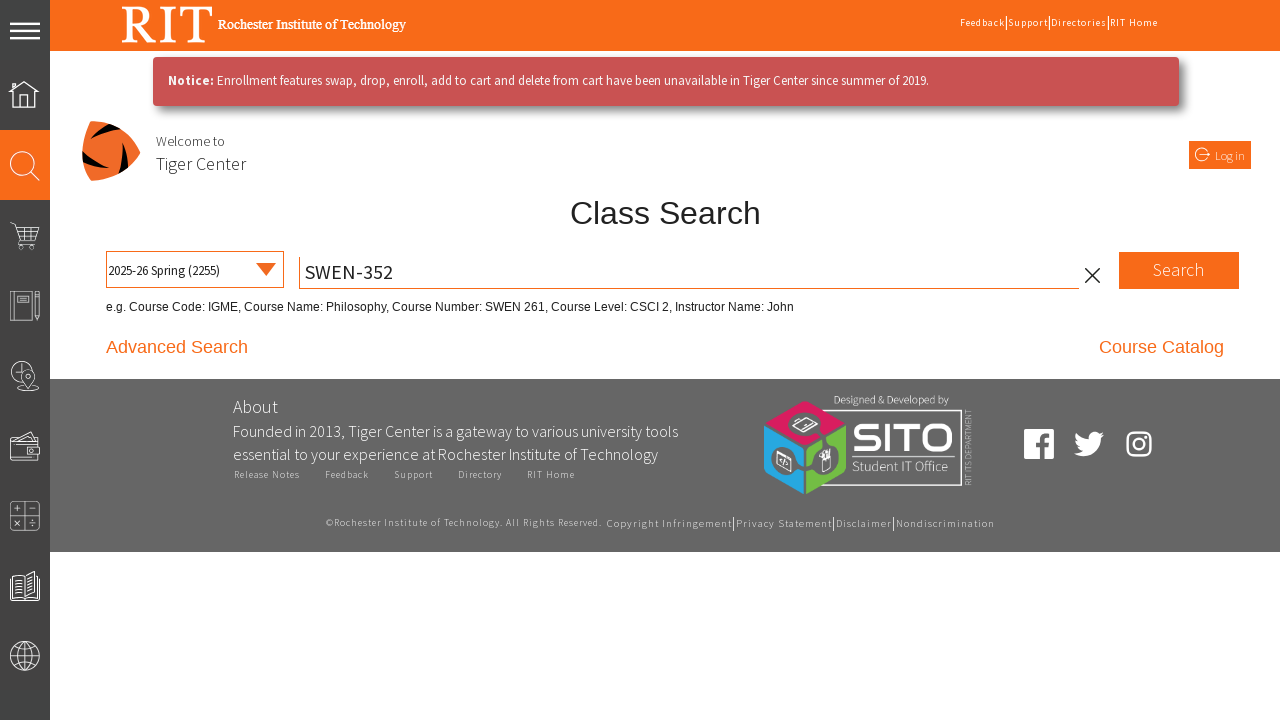

Clicked search button to initiate class search at (1179, 270) on .classSearchSearchButtonText
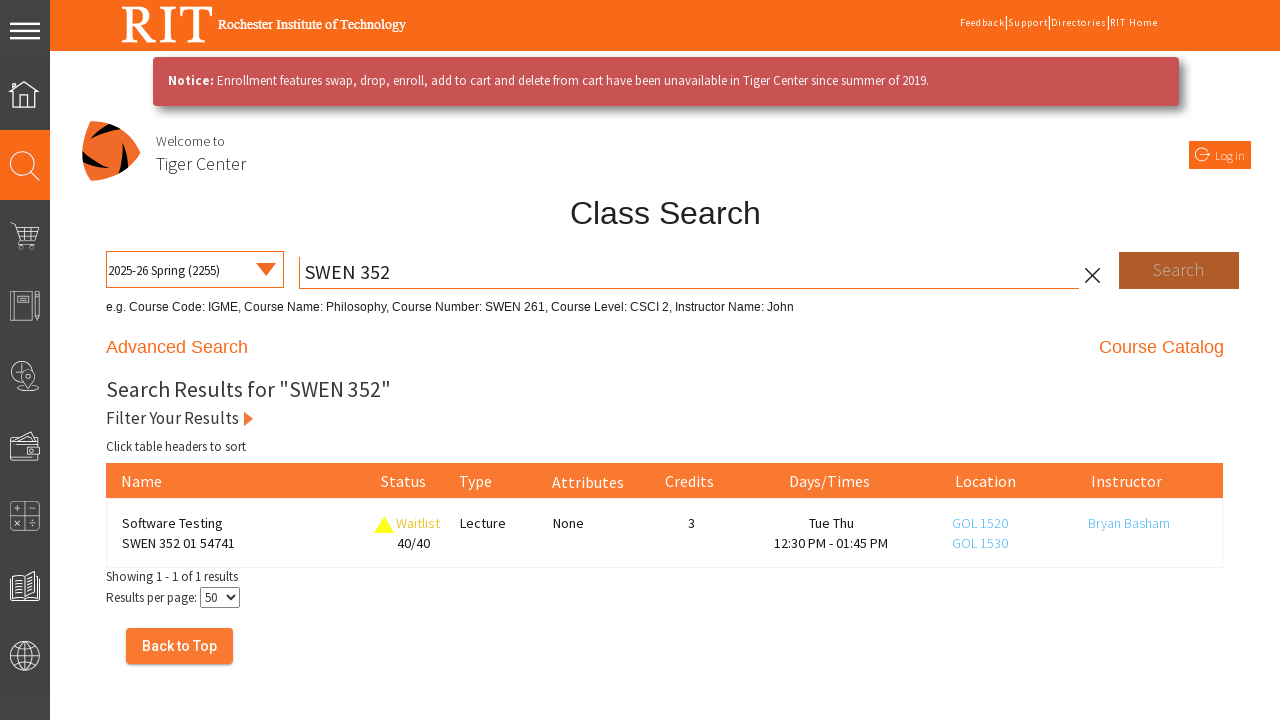

Waited for search results to load
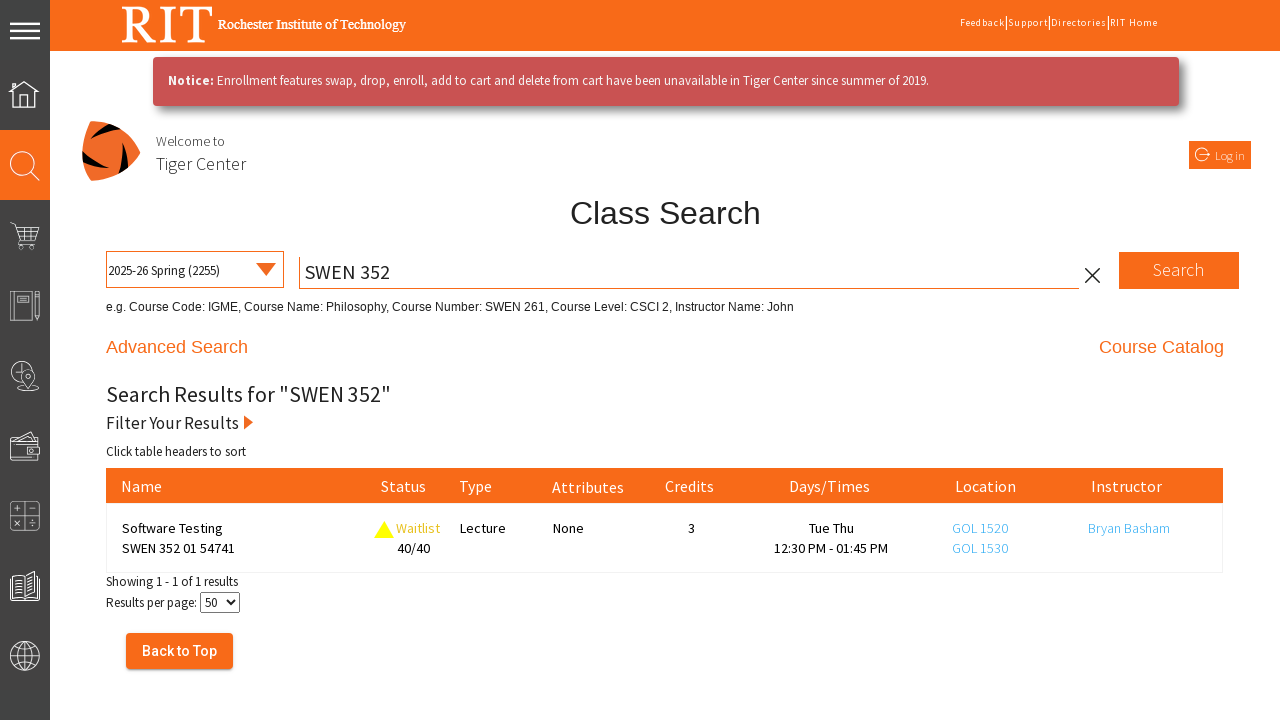

Search results loaded and visible on page
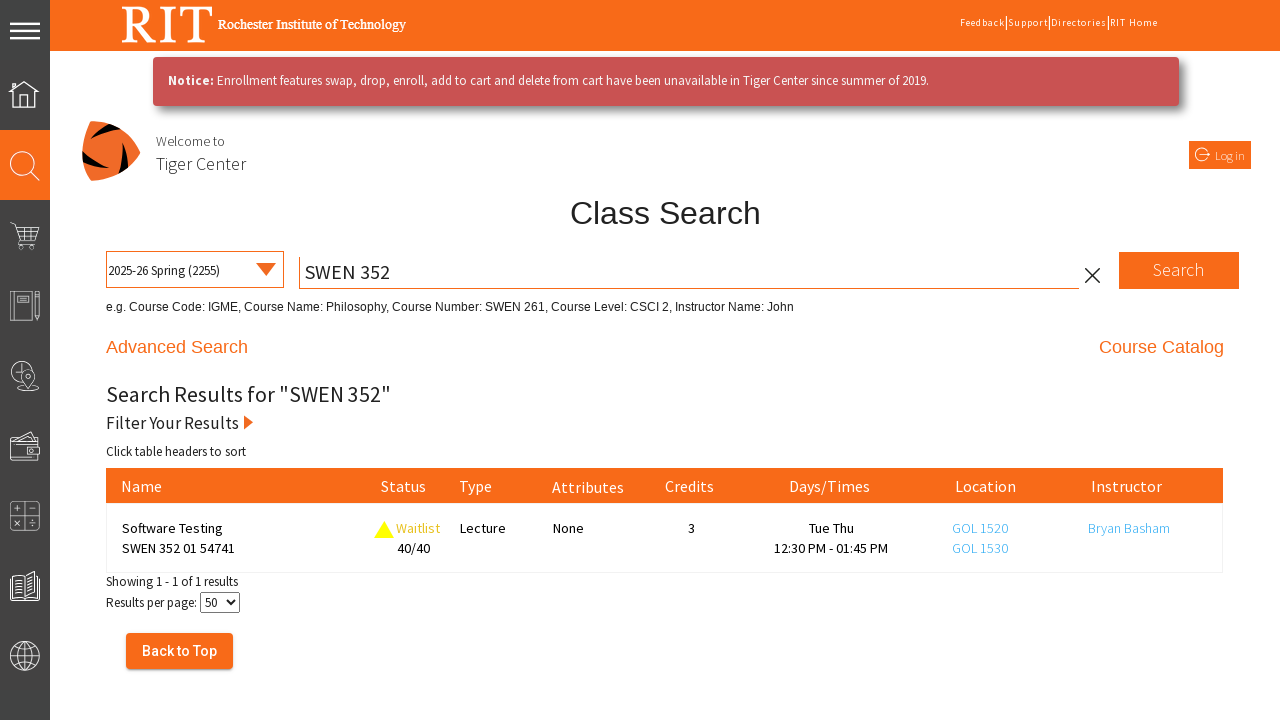

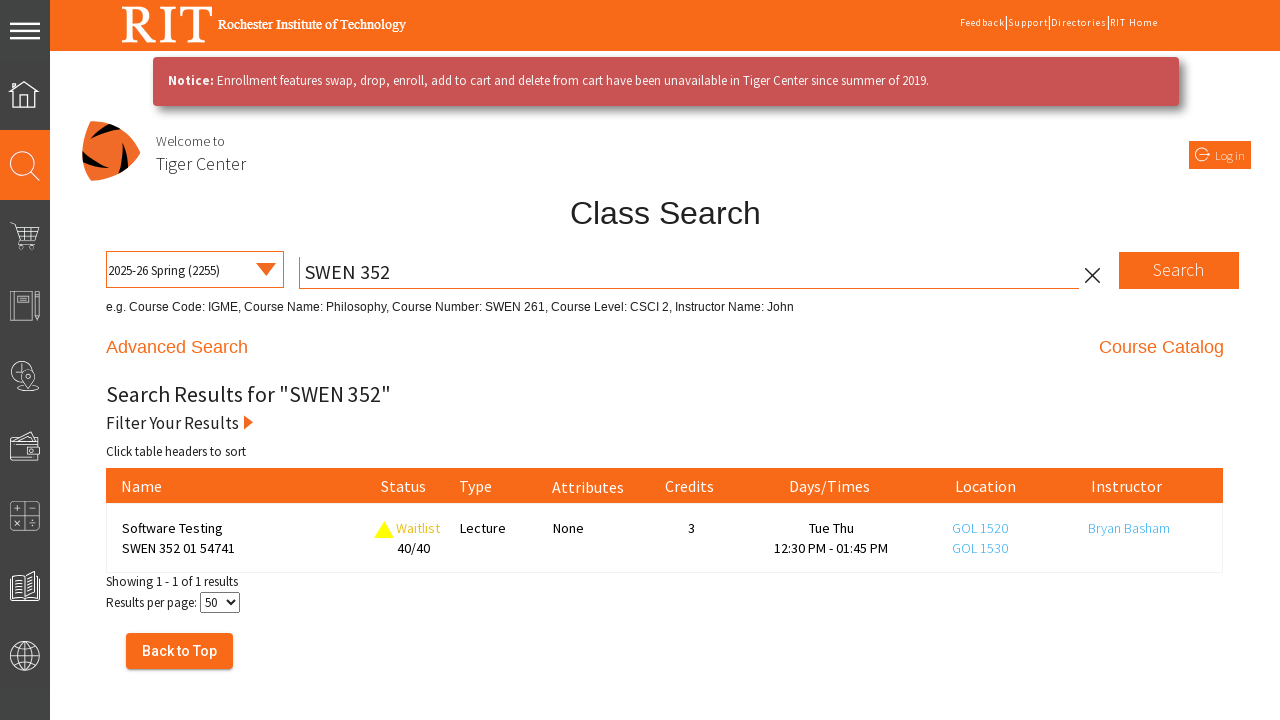